Tests clicking the Back button on the answers to the 3rd question in the game to verify answer selection is preserved

Starting URL: https://shemsvcollege.github.io/Trivia/

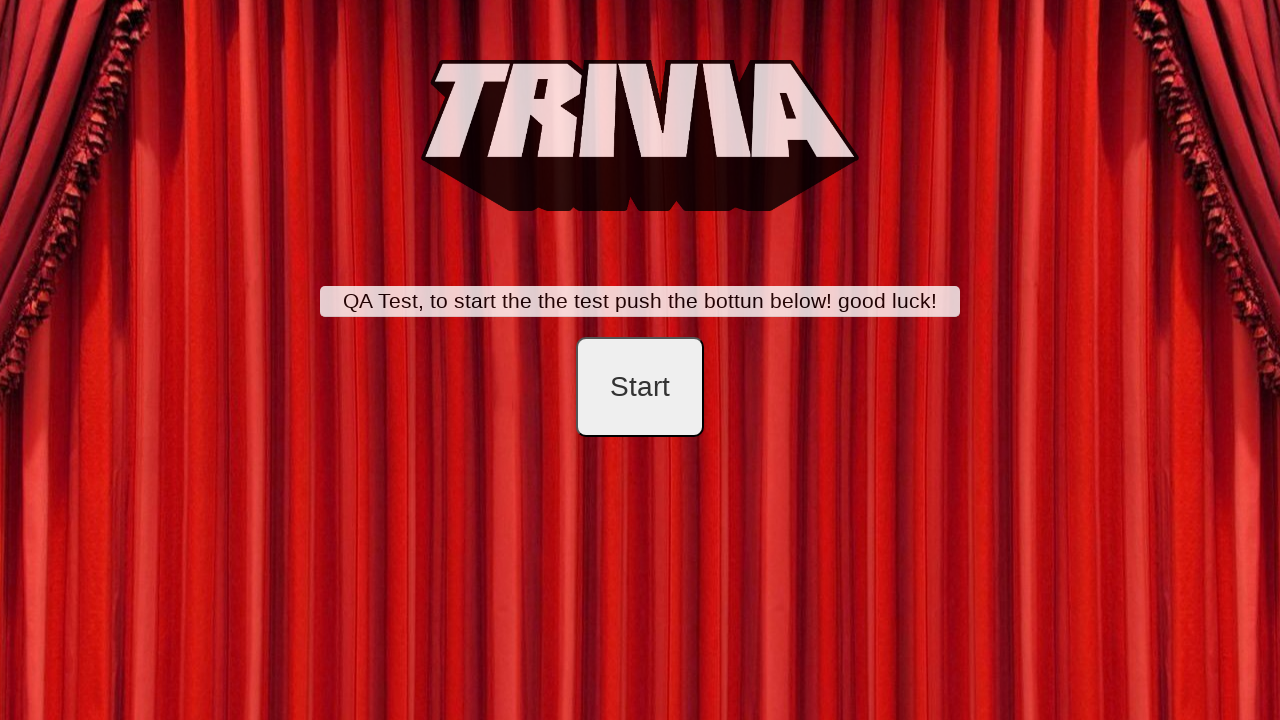

Clicked start button at (640, 387) on #startB
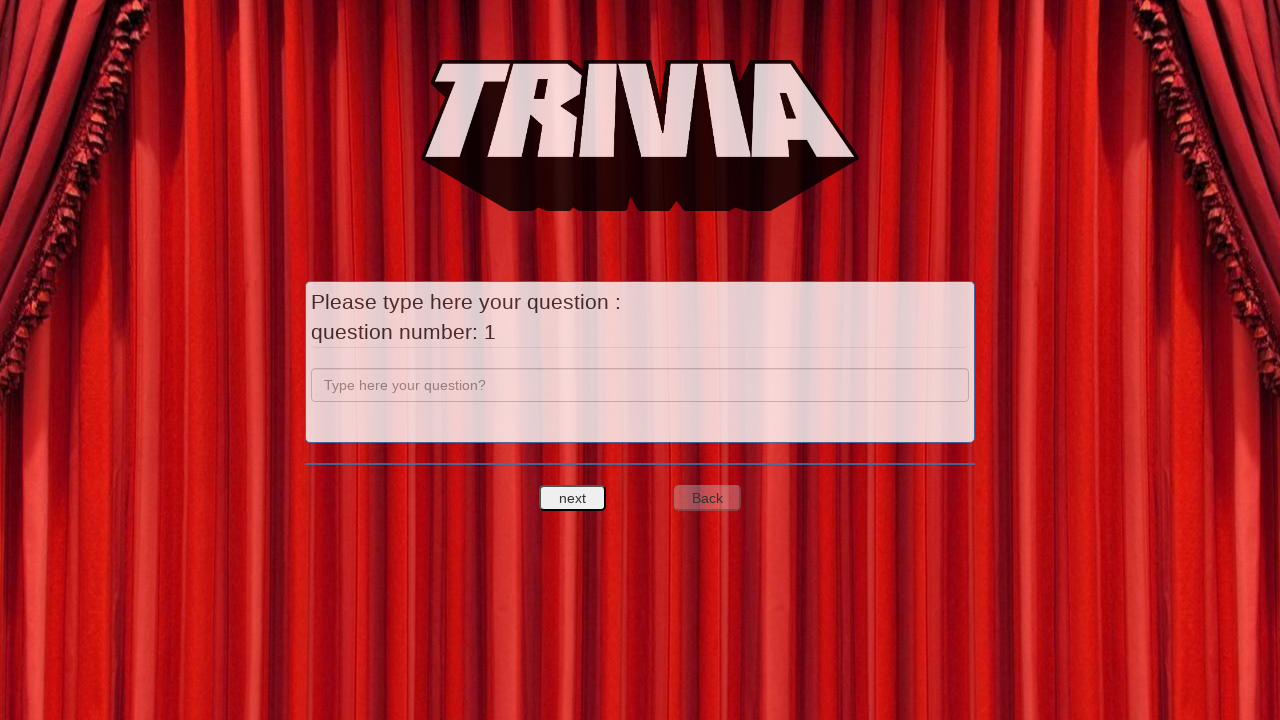

Filled question 1 field with 'a' on input[name='question']
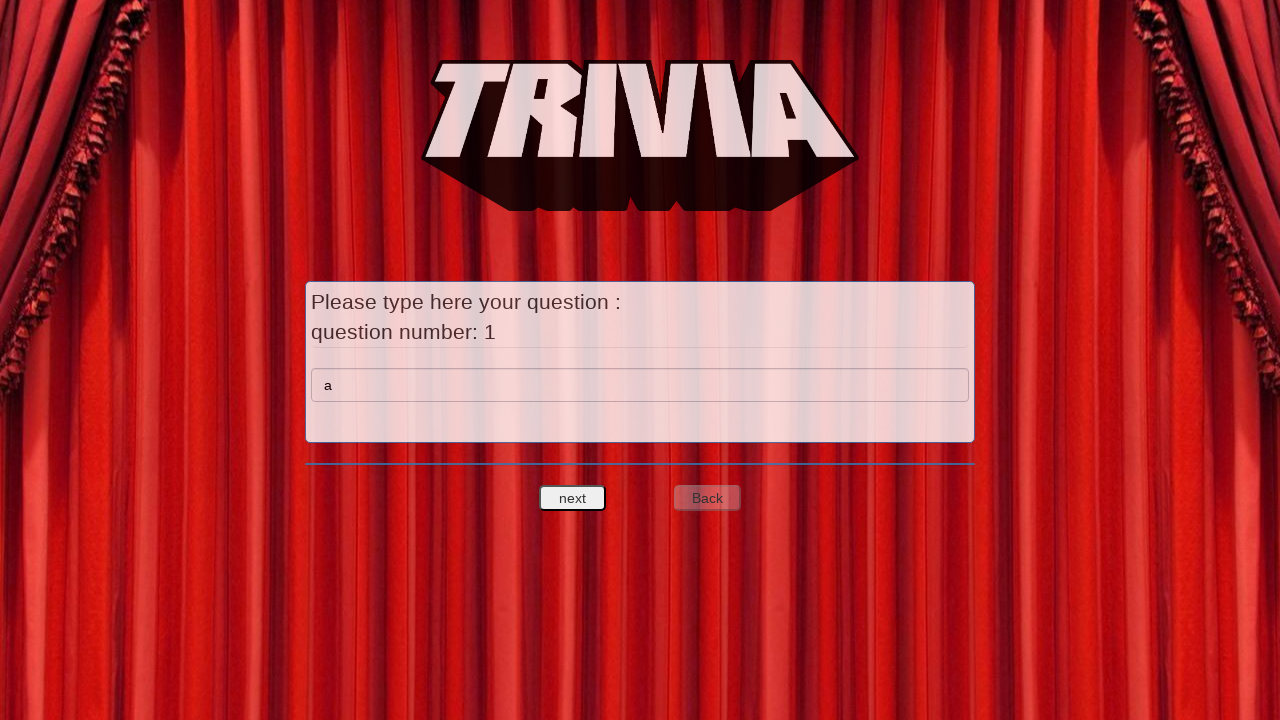

Clicked next button for question 1 at (573, 498) on #nextquest
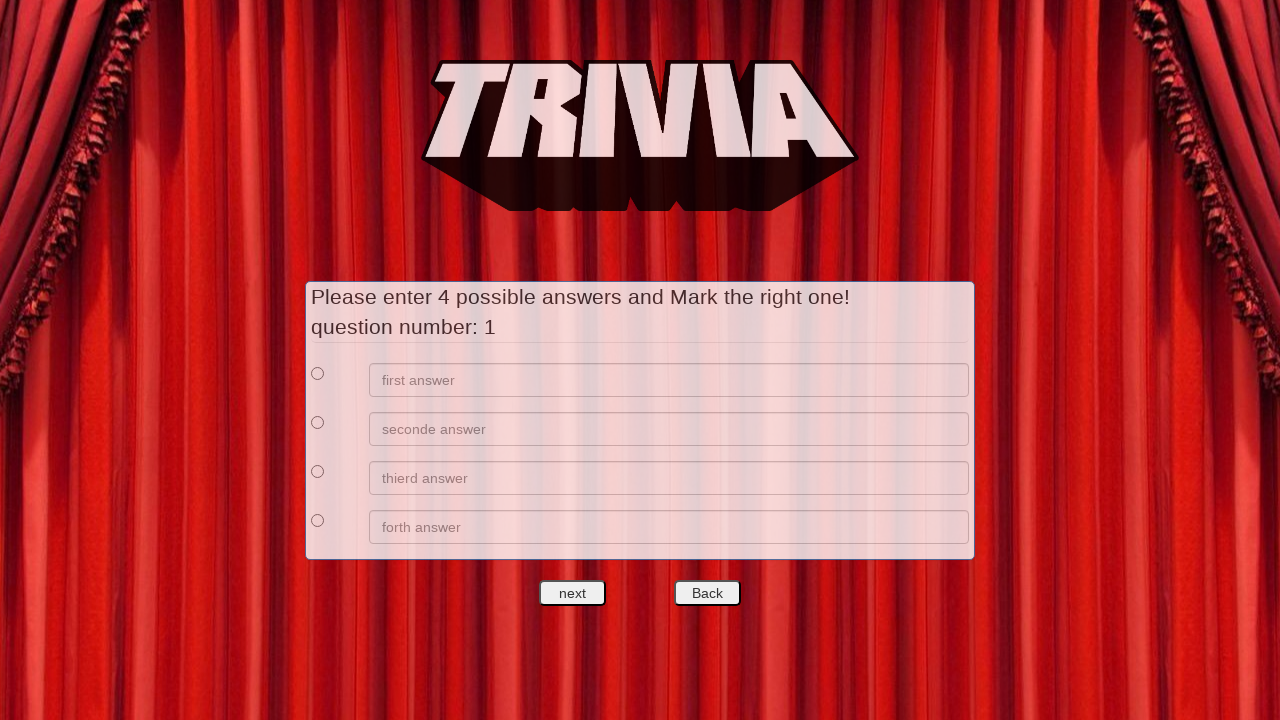

Filled answer 1 with 'a' on xpath=//*[@id='answers']/div[1]/div[2]/input
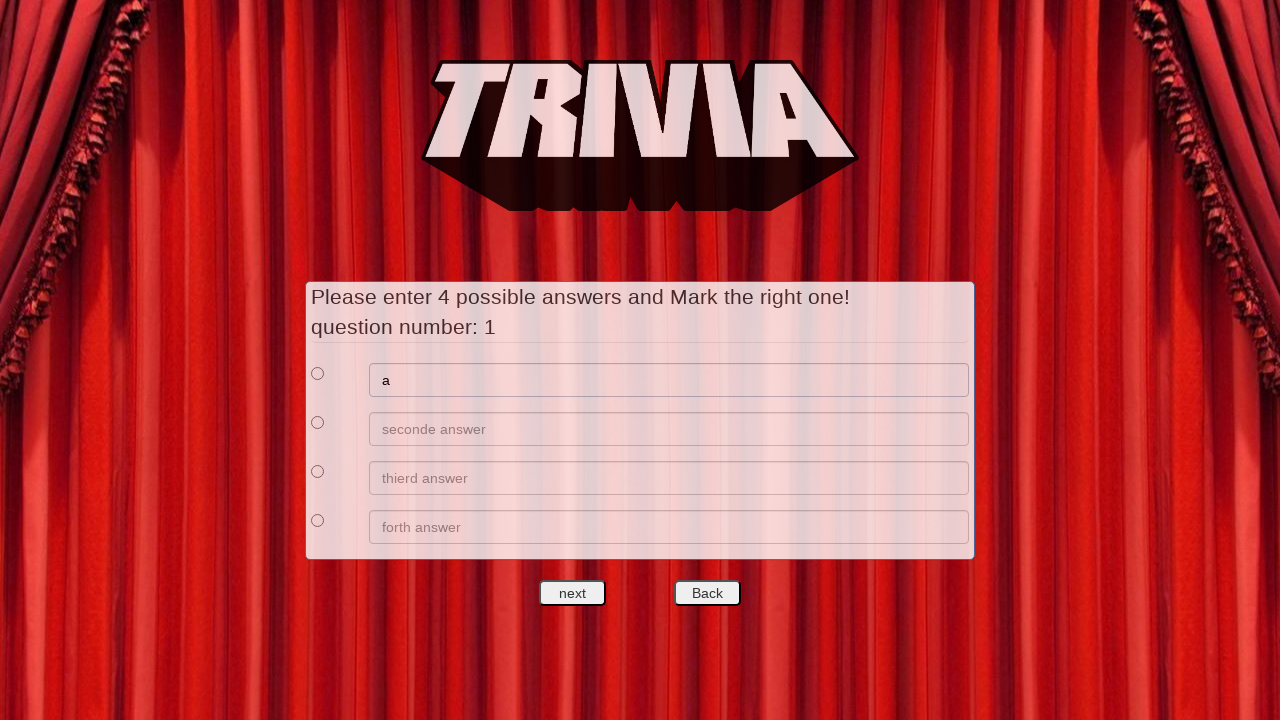

Filled answer 2 with 'b' on xpath=//*[@id='answers']/div[2]/div[2]/input
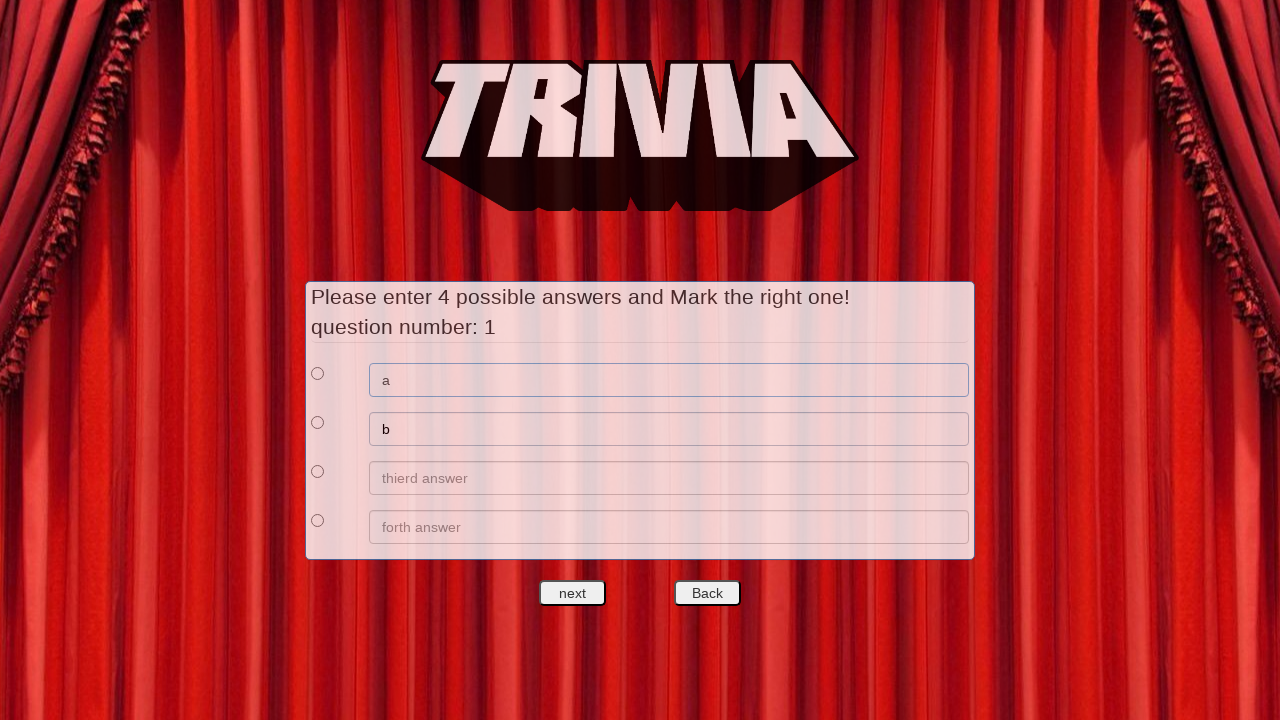

Filled answer 3 with 'c' on xpath=//*[@id='answers']/div[3]/div[2]/input
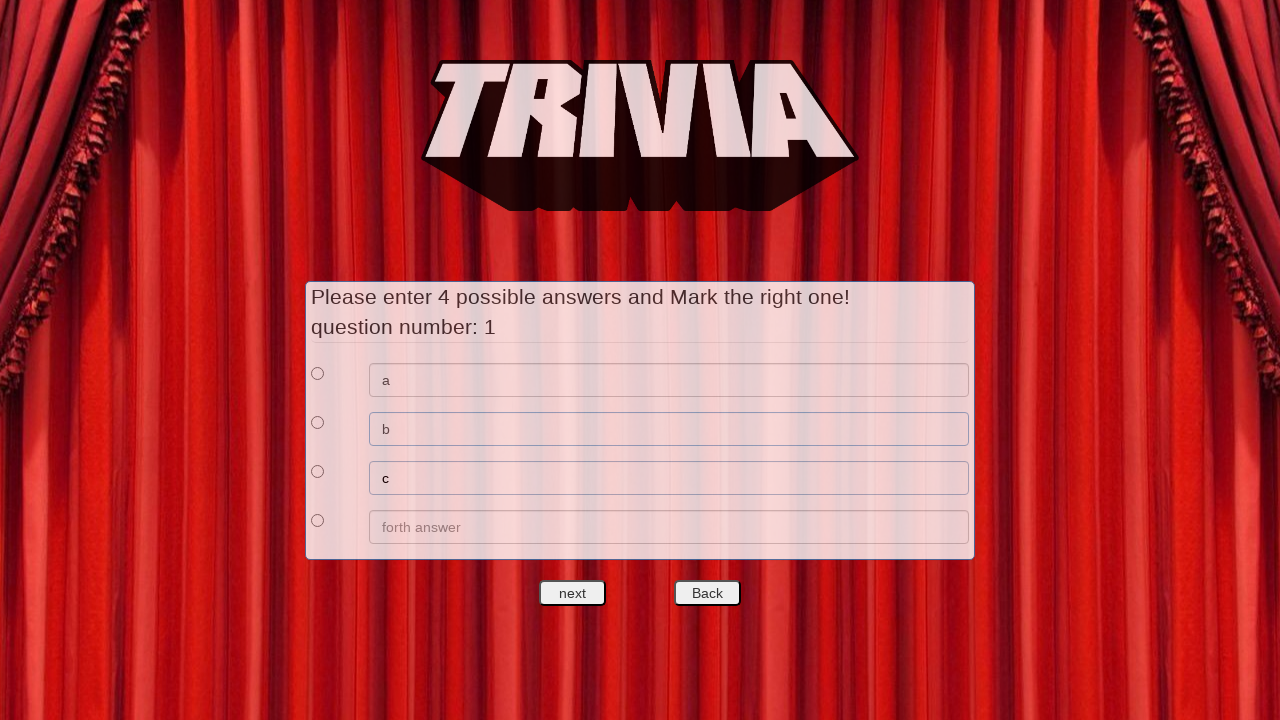

Filled answer 4 with 'd' on xpath=//*[@id='answers']/div[4]/div[2]/input
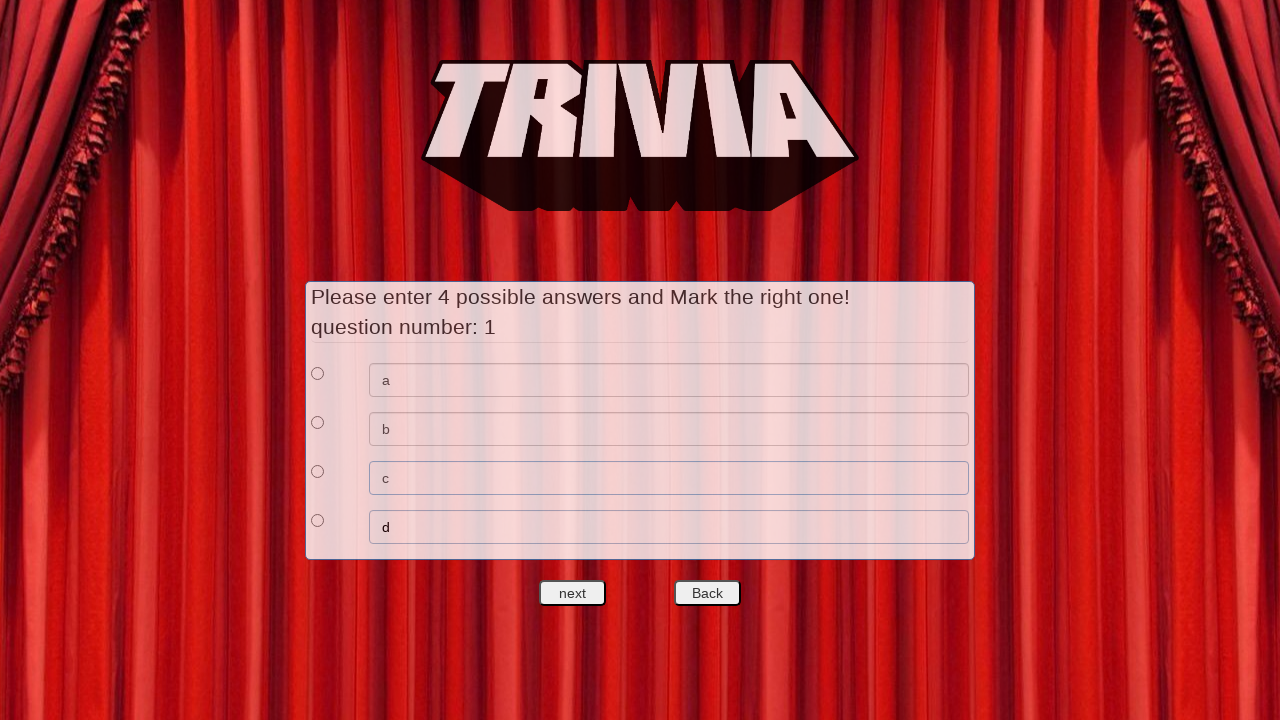

Selected first answer as correct at (318, 373) on xpath=//*[@id='answers']/div[1]/div[1]/input
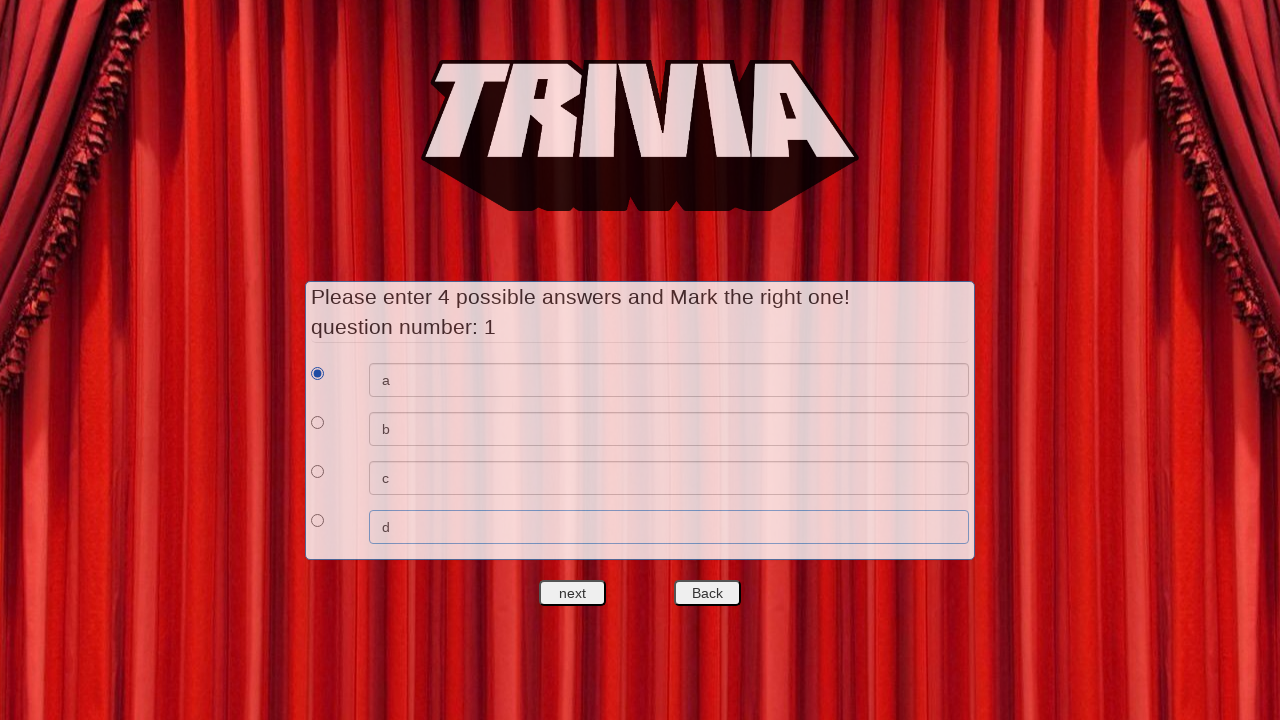

Clicked next to proceed to question setup screen at (573, 593) on #nextquest
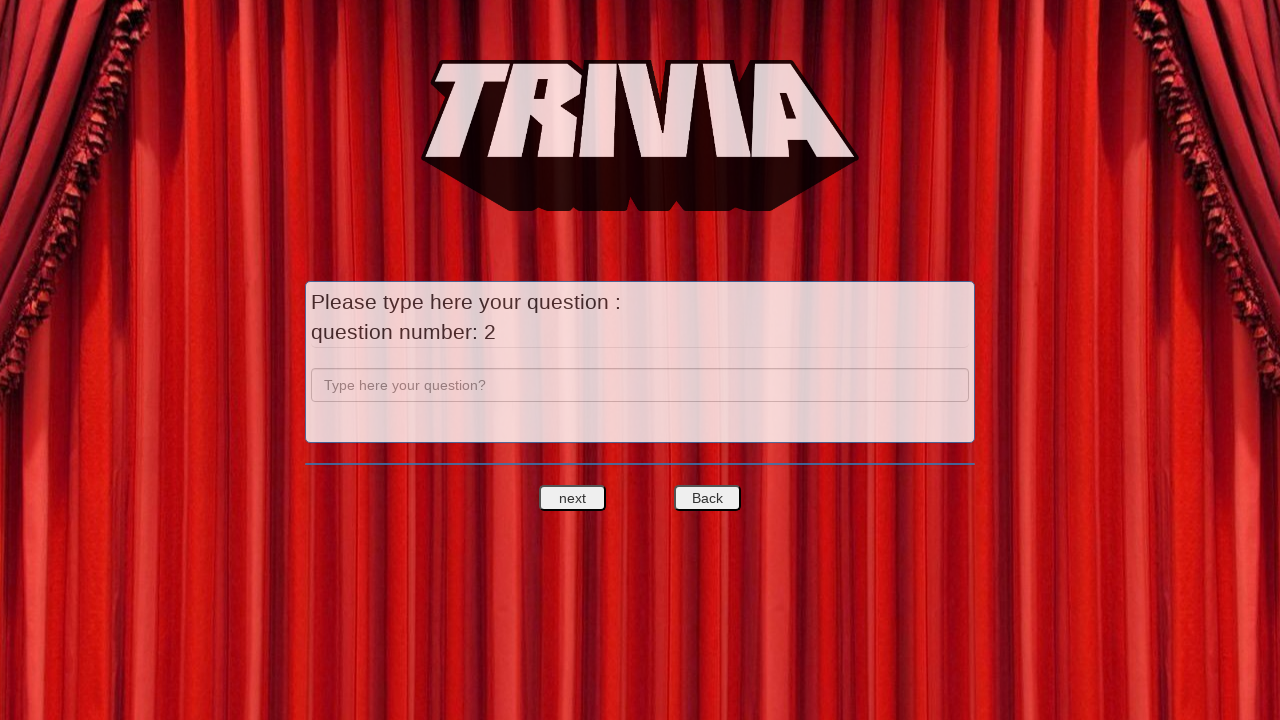

Filled question 2 field with 'b' on input[name='question']
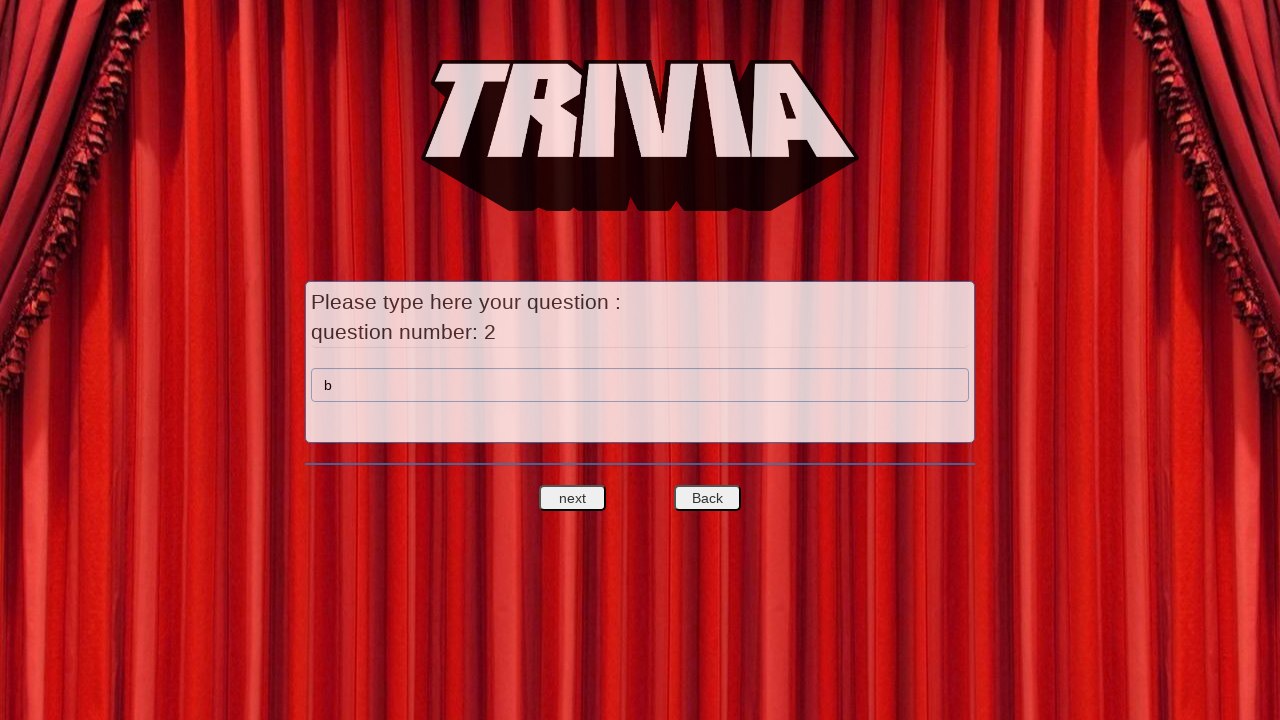

Clicked next button for question 2 at (573, 498) on #nextquest
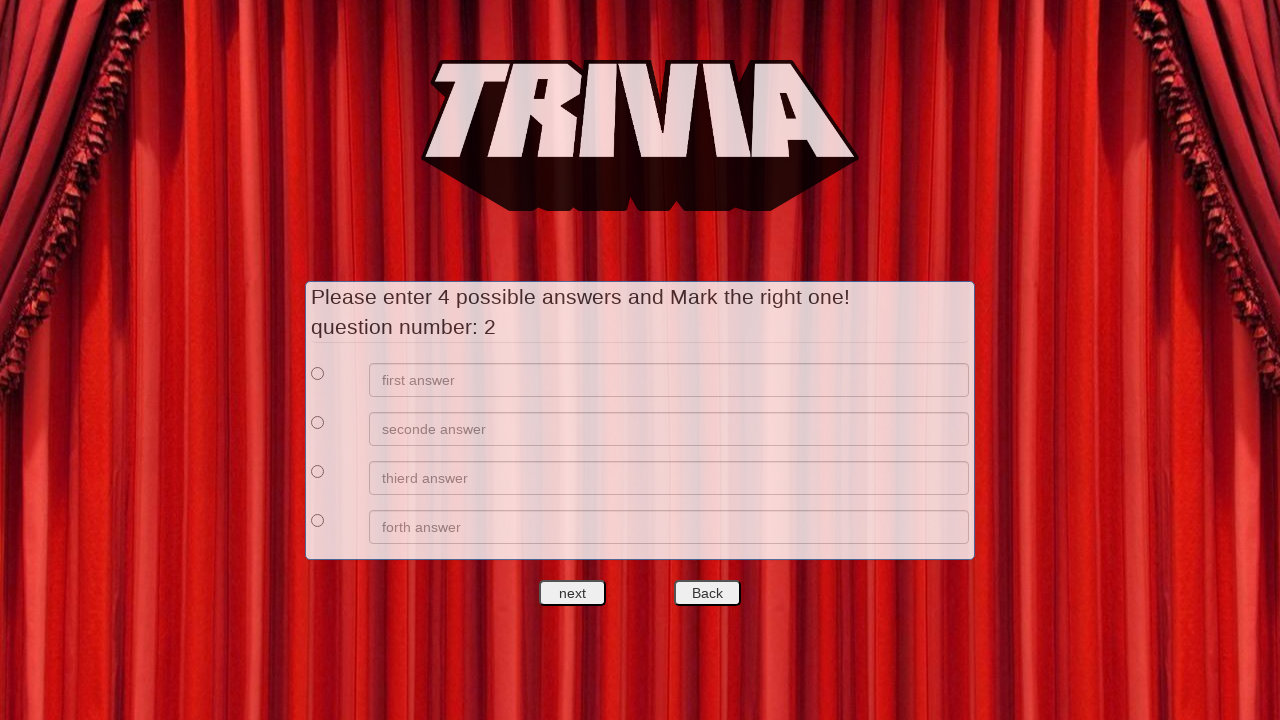

Filled answer 1 with 'e' on xpath=//*[@id='answers']/div[1]/div[2]/input
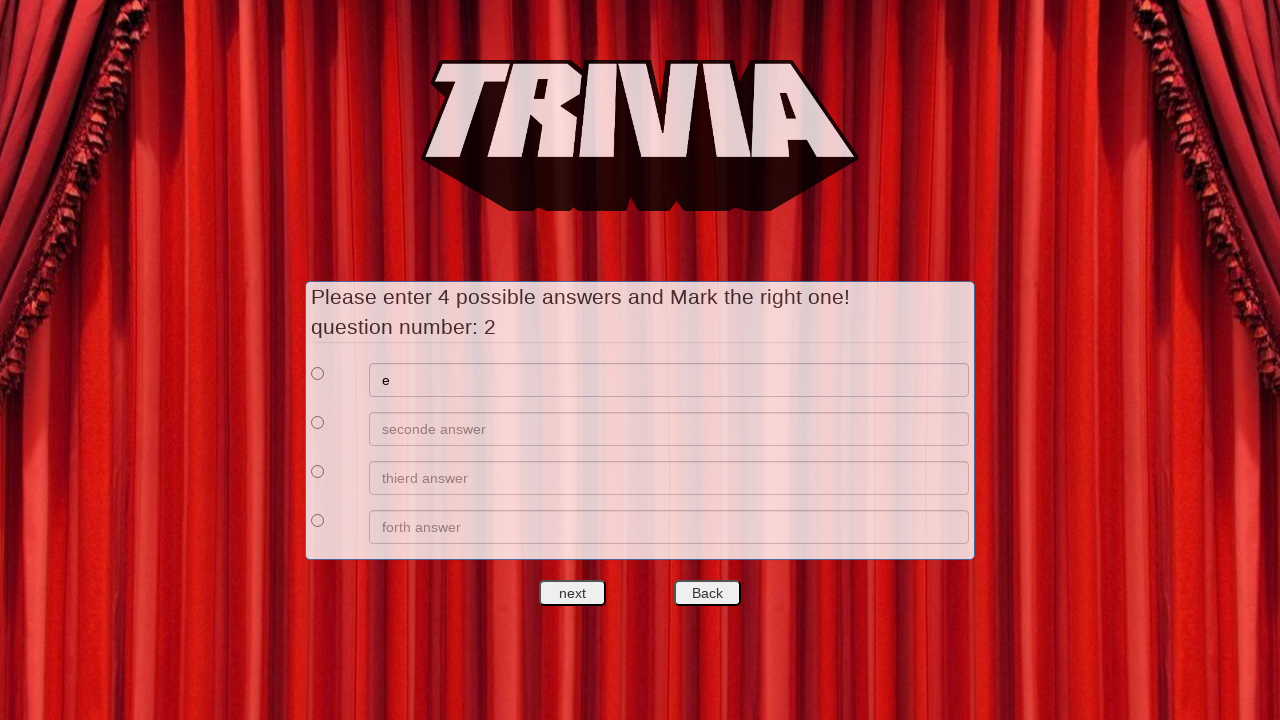

Filled answer 2 with 'f' on xpath=//*[@id='answers']/div[2]/div[2]/input
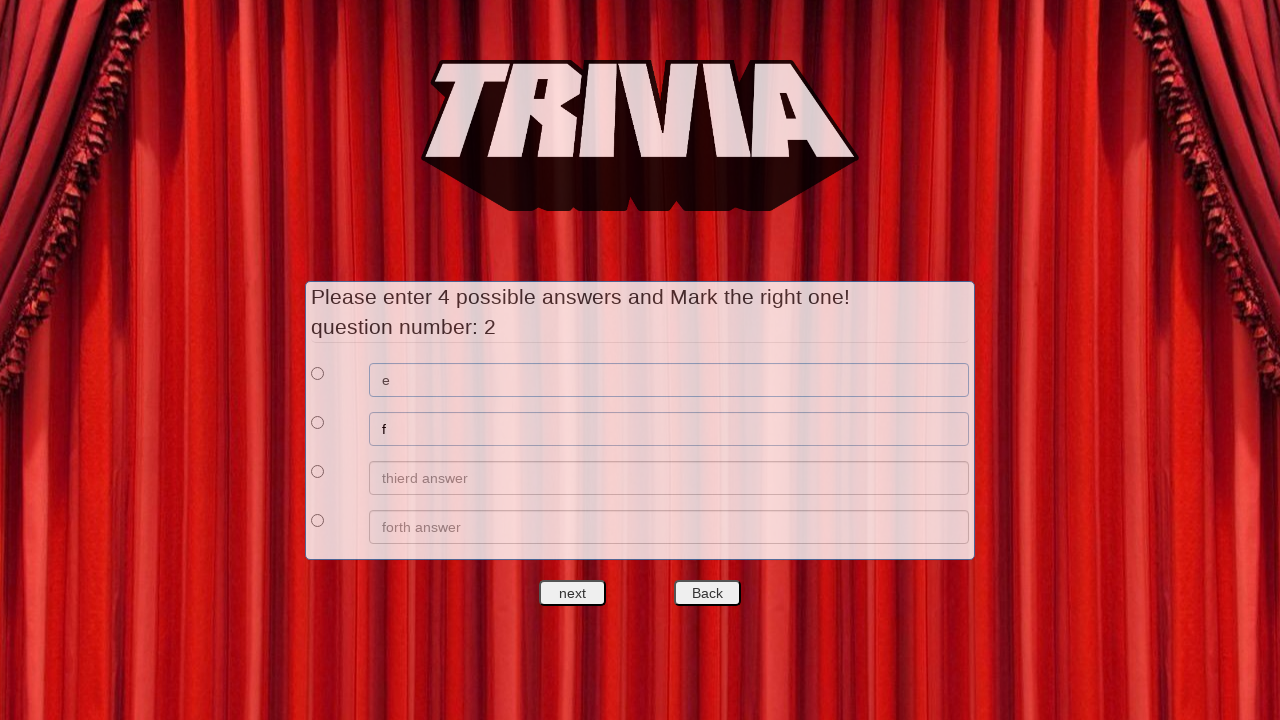

Filled answer 3 with 'g' on xpath=//*[@id='answers']/div[3]/div[2]/input
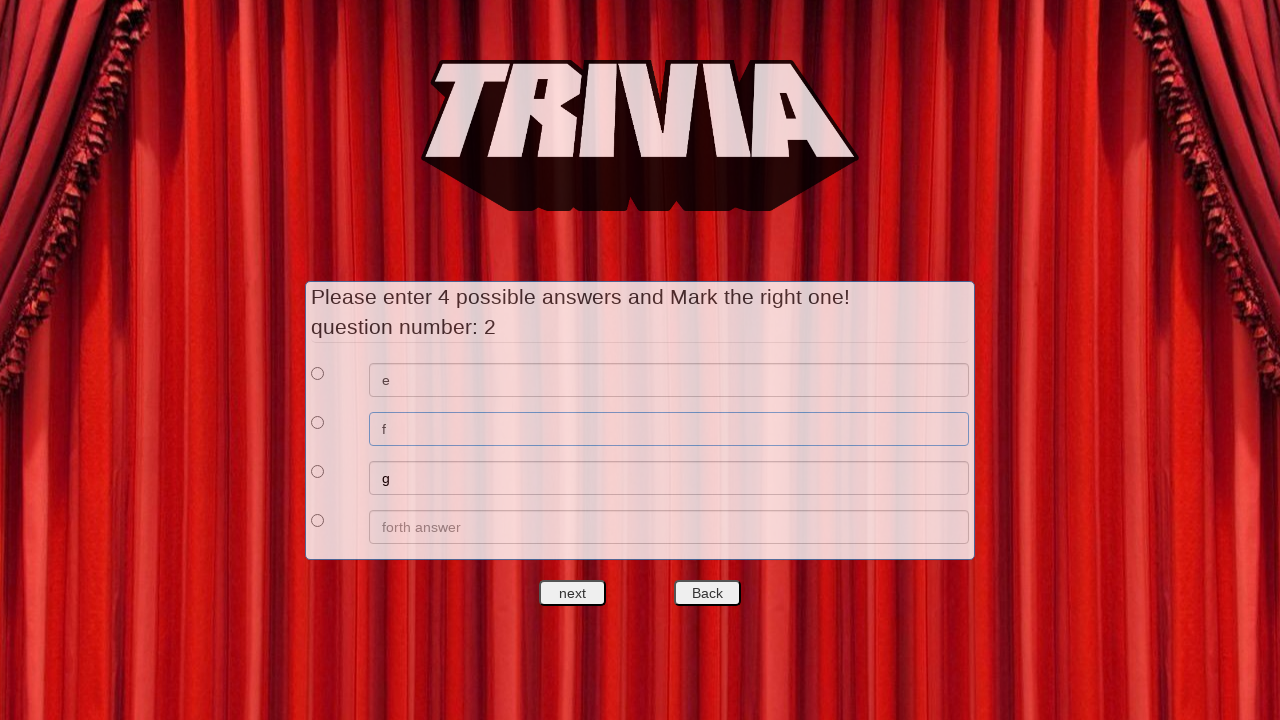

Filled answer 4 with 'h' on xpath=//*[@id='answers']/div[4]/div[2]/input
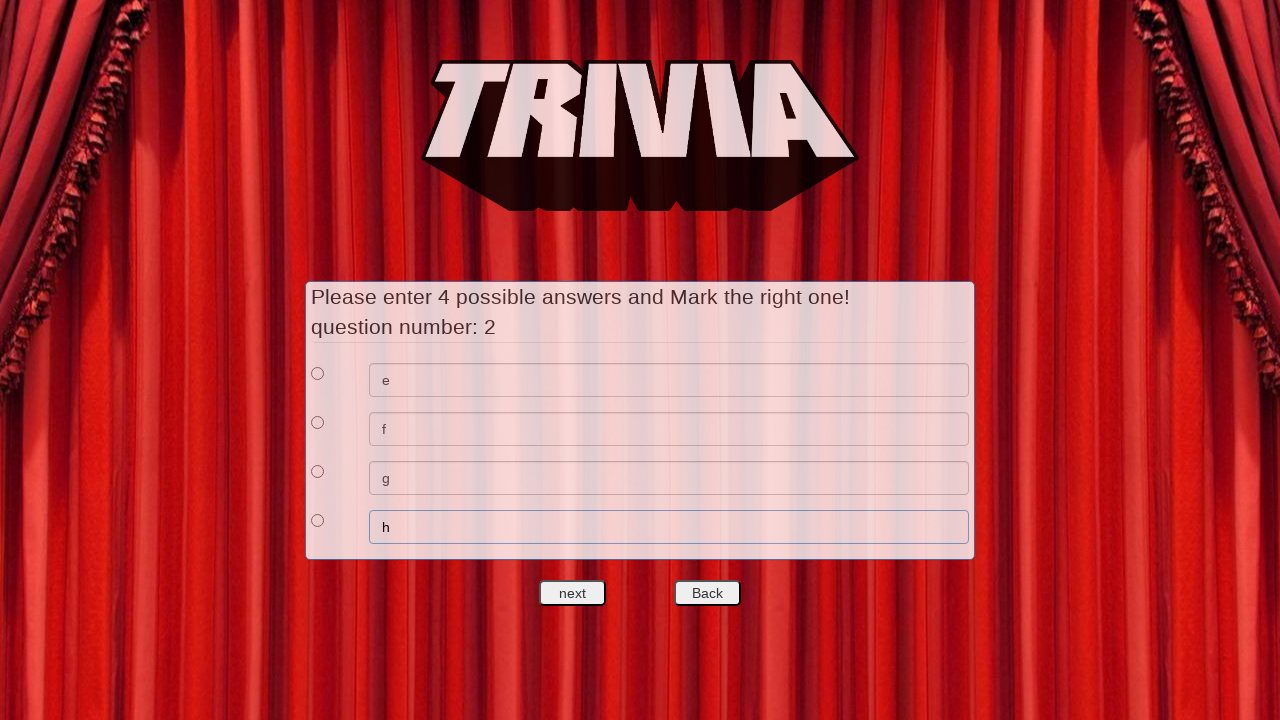

Selected first answer as correct at (318, 373) on xpath=//*[@id='answers']/div[1]/div[1]/input
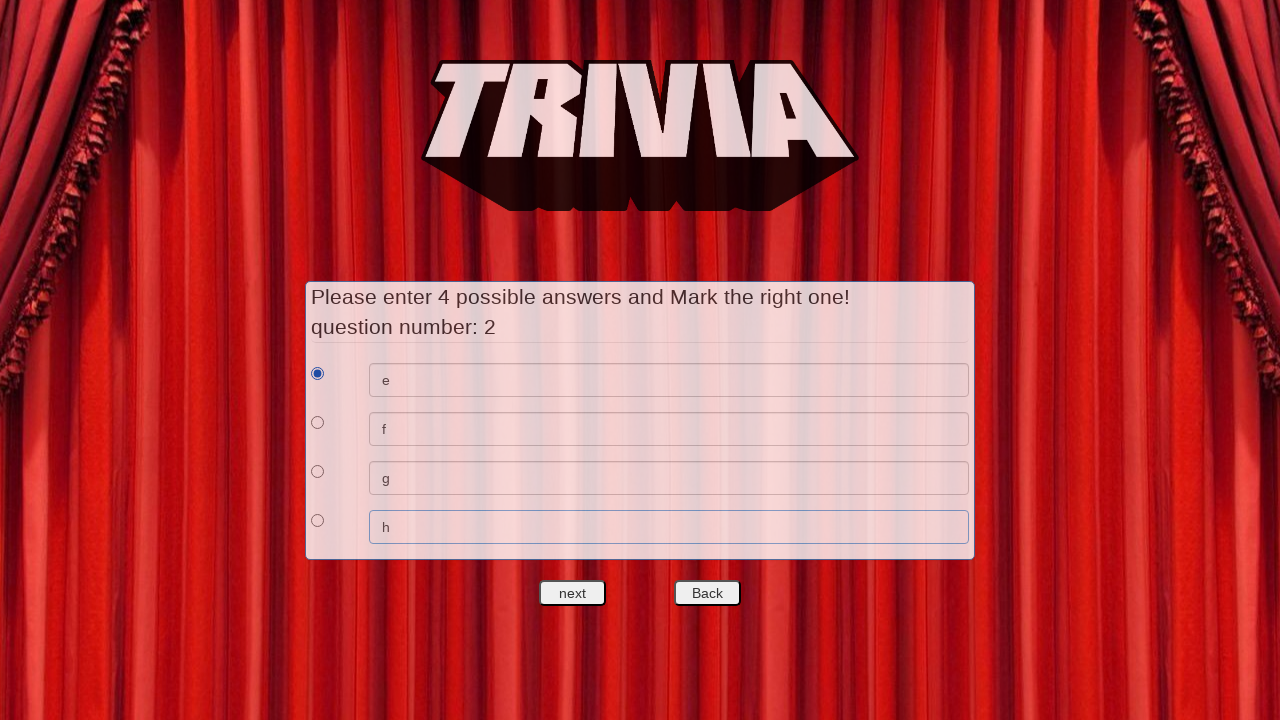

Clicked next to proceed to question setup screen at (573, 593) on #nextquest
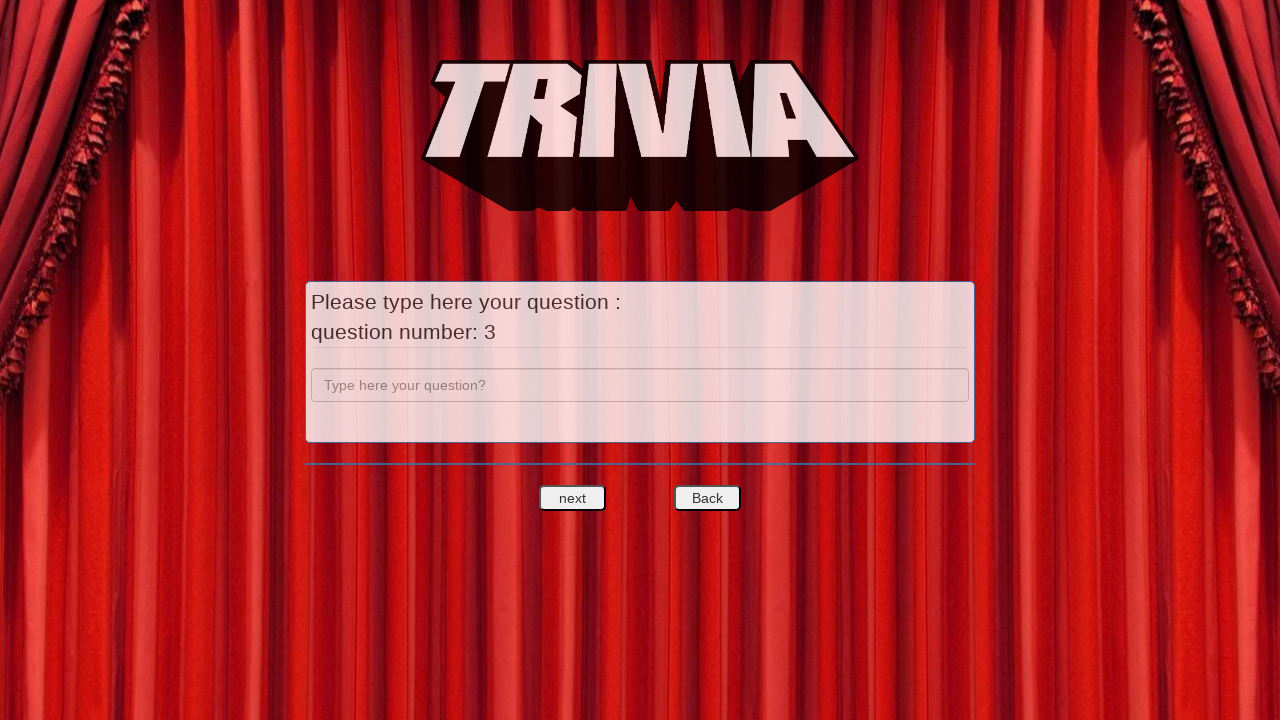

Filled question 3 field with 'c' on input[name='question']
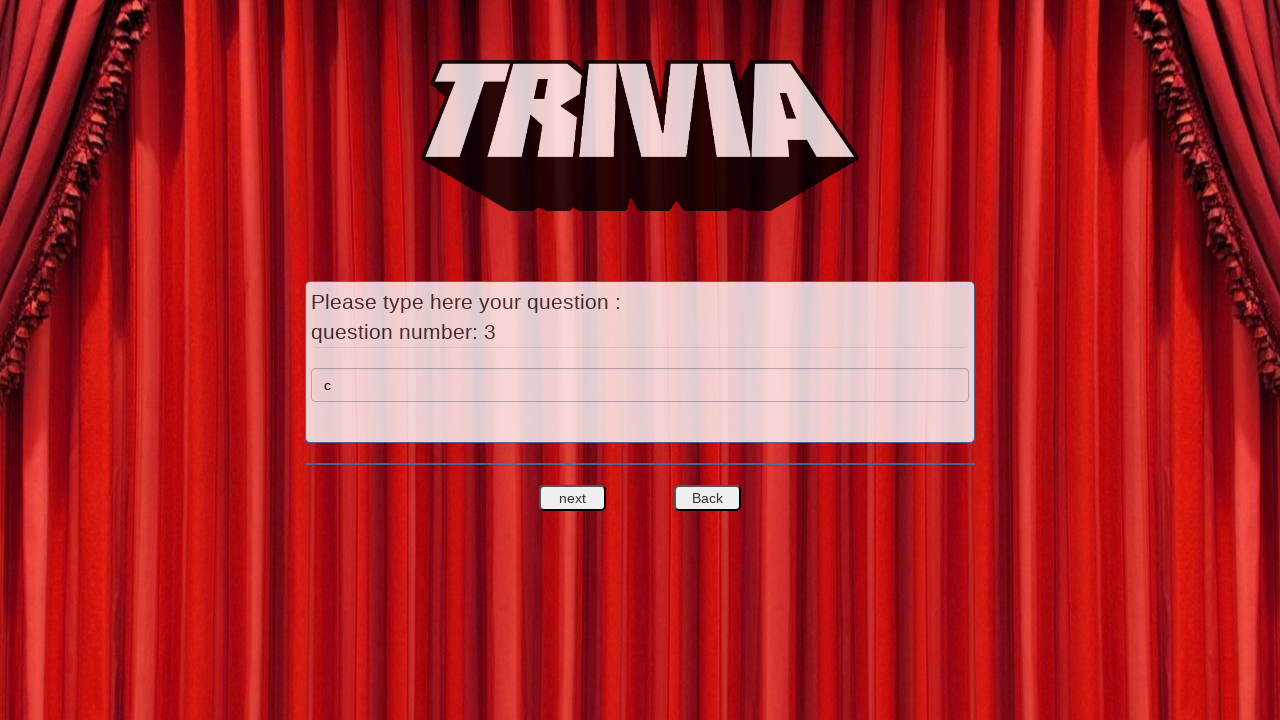

Clicked next button for question 3 at (573, 498) on #nextquest
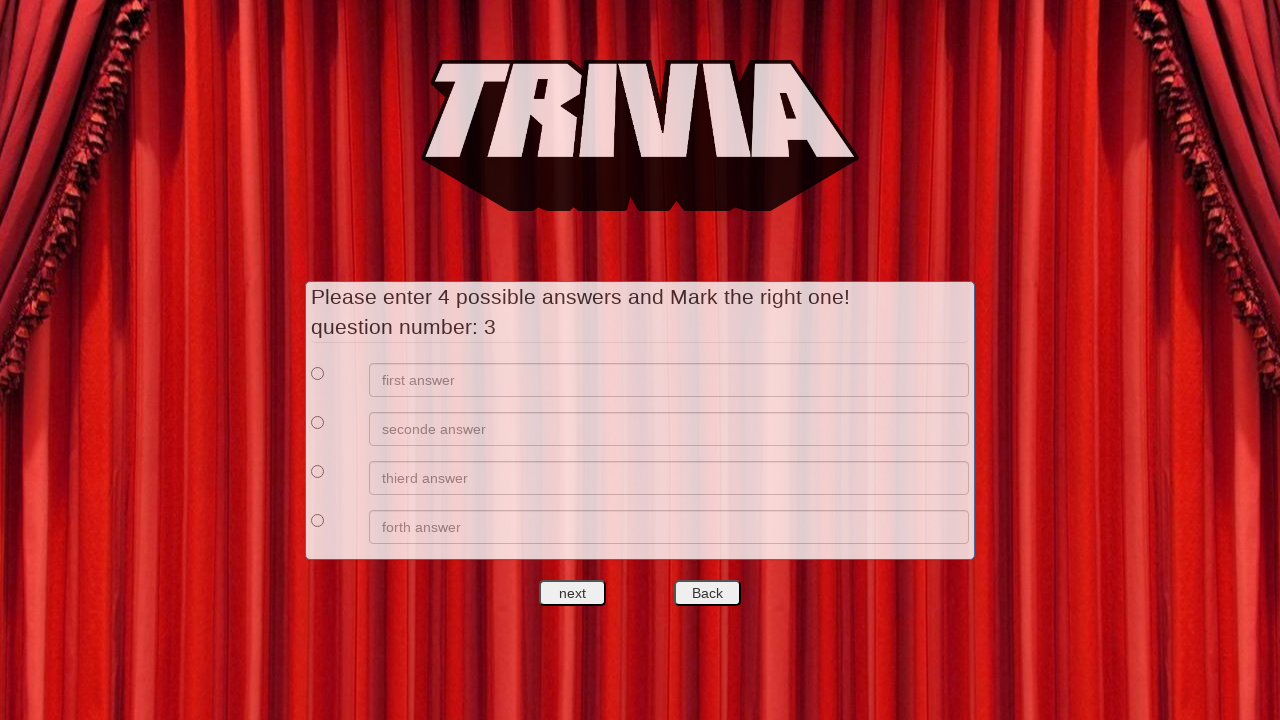

Filled answer 1 with 'i' on xpath=//*[@id='answers']/div[1]/div[2]/input
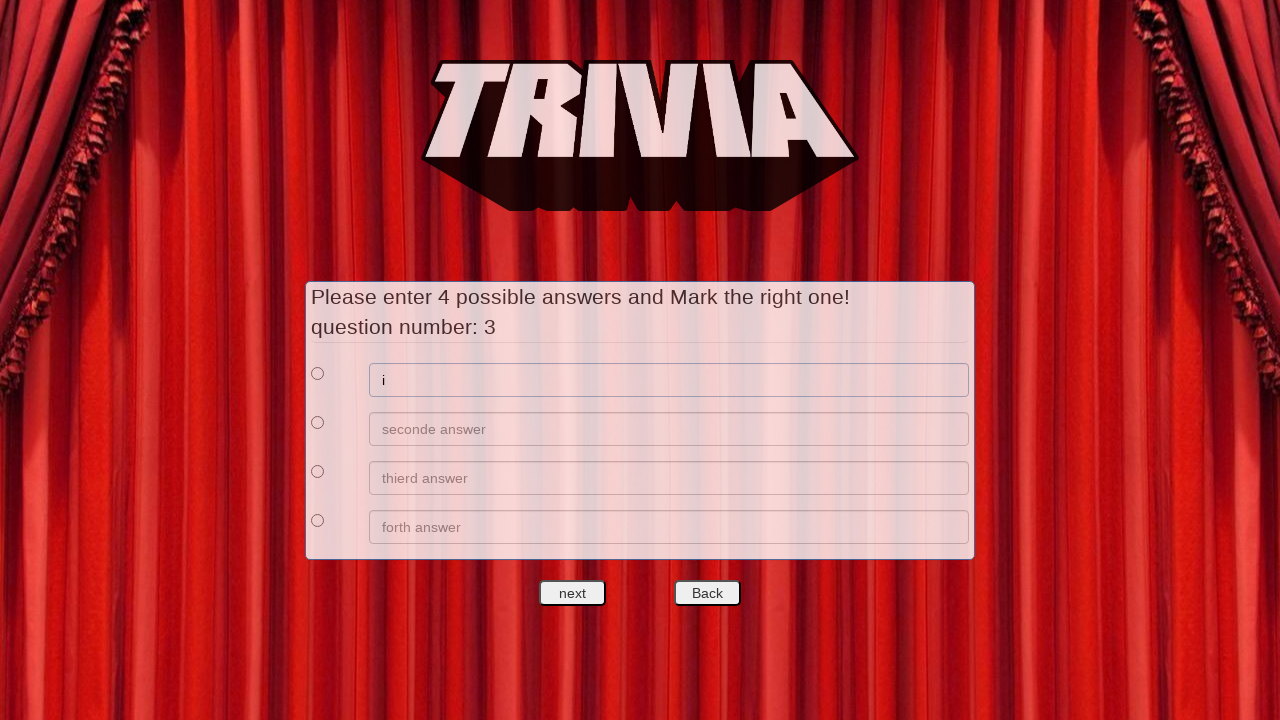

Filled answer 2 with 'j' on xpath=//*[@id='answers']/div[2]/div[2]/input
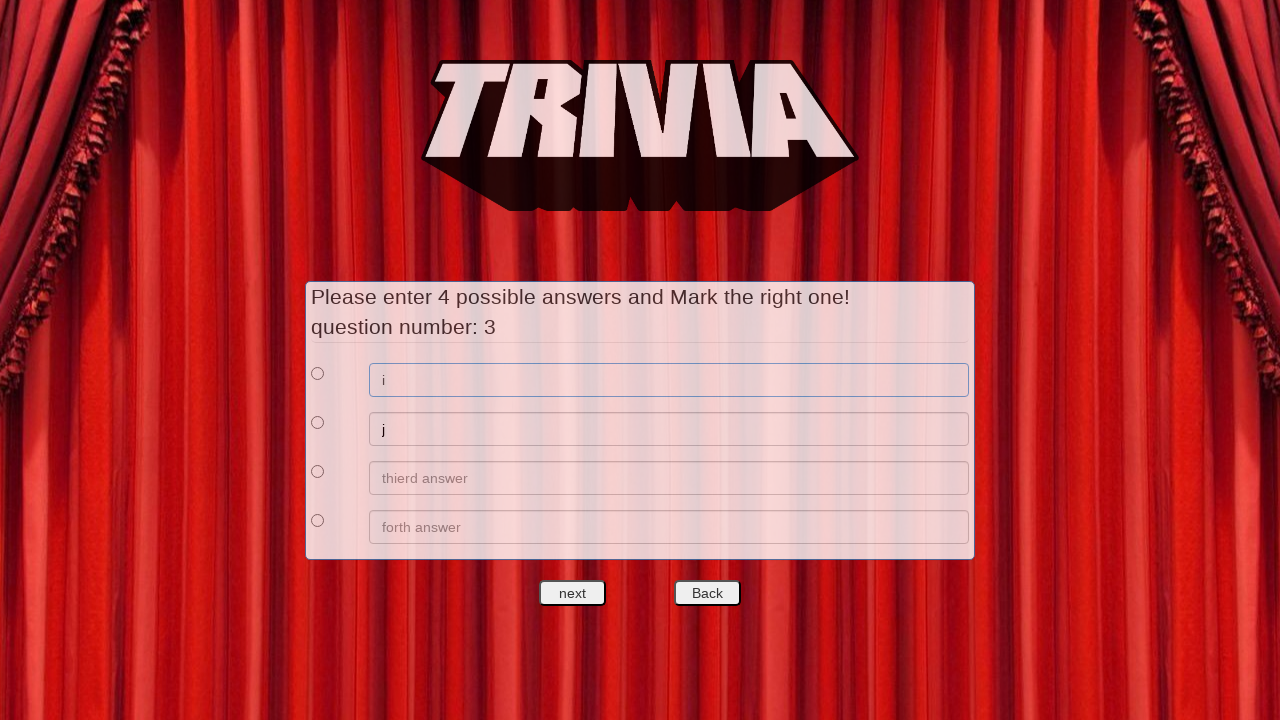

Filled answer 3 with 'k' on xpath=//*[@id='answers']/div[3]/div[2]/input
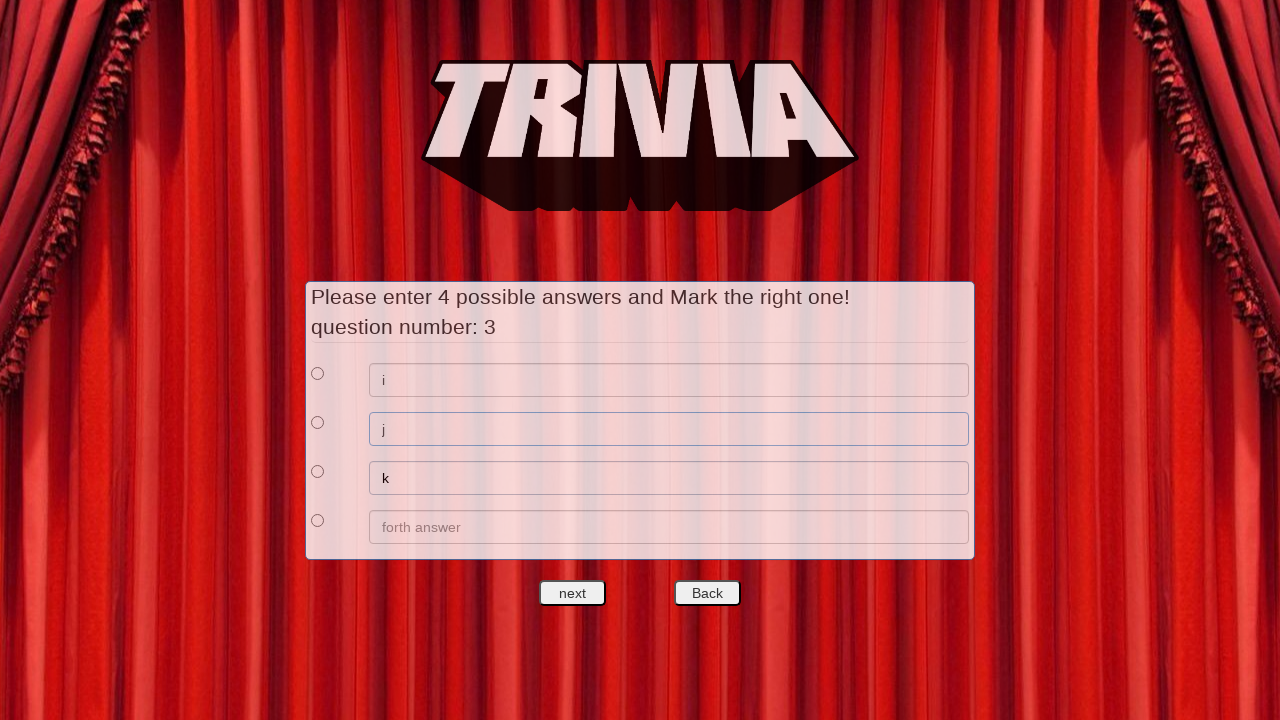

Filled answer 4 with 'l' on xpath=//*[@id='answers']/div[4]/div[2]/input
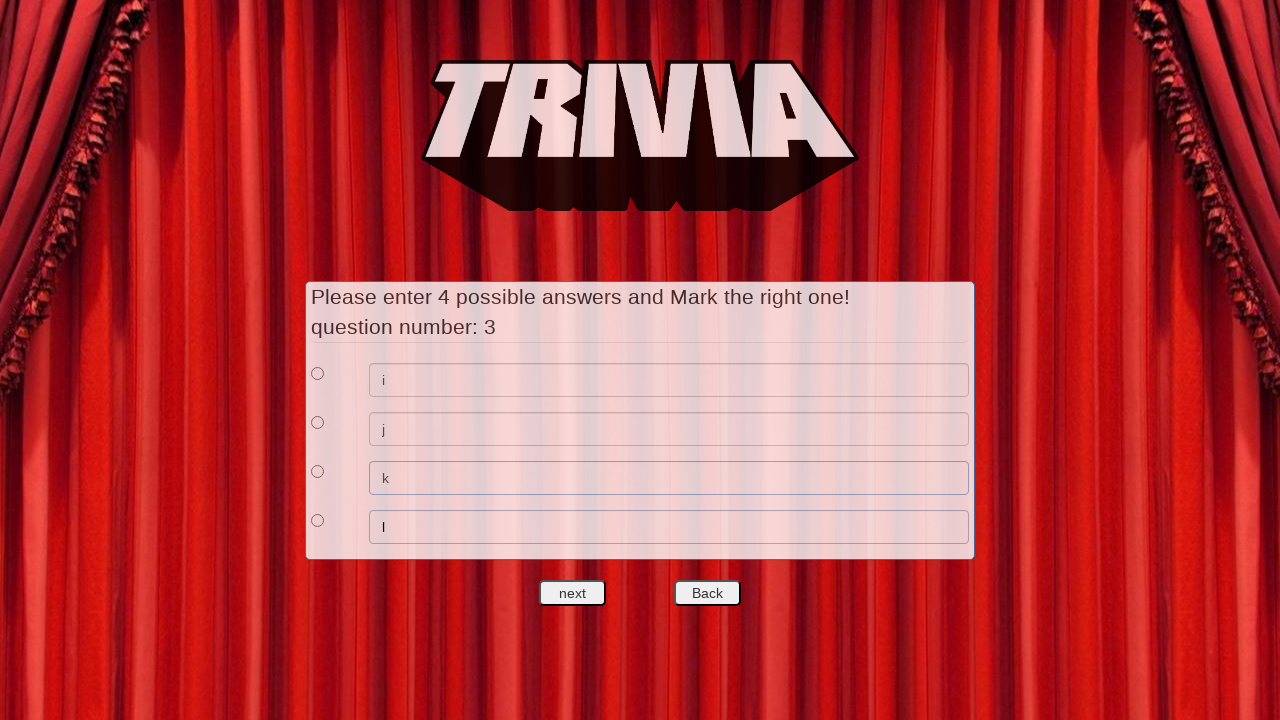

Selected first answer as correct at (318, 373) on xpath=//*[@id='answers']/div[1]/div[1]/input
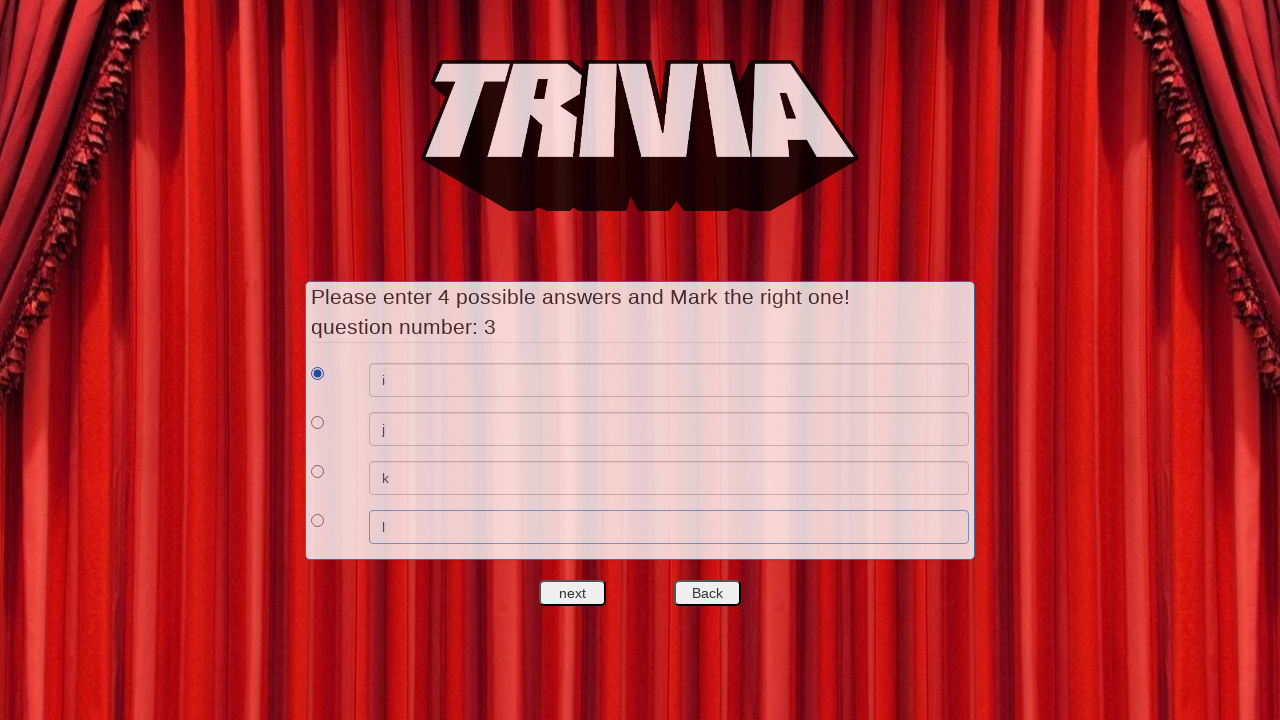

Clicked next to go to game start screen at (573, 593) on #nextquest
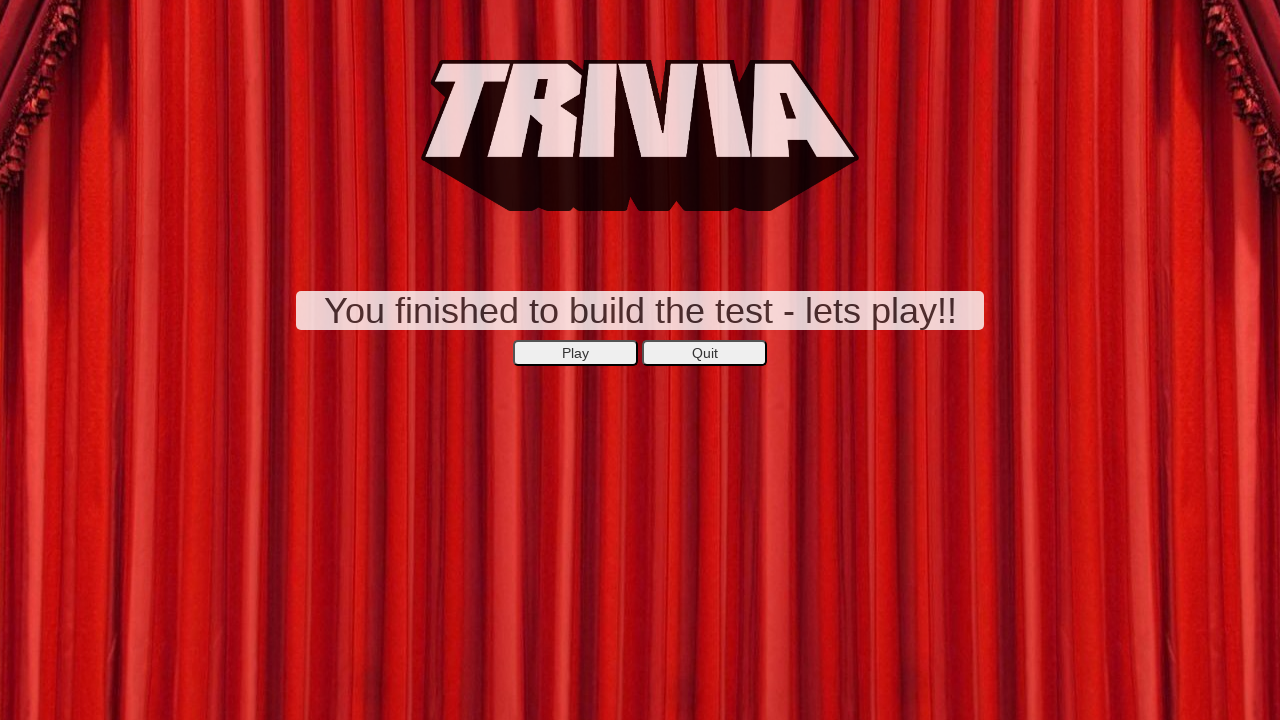

Clicked start game button at (576, 353) on xpath=//*[@id='secondepage']/center/button[1]
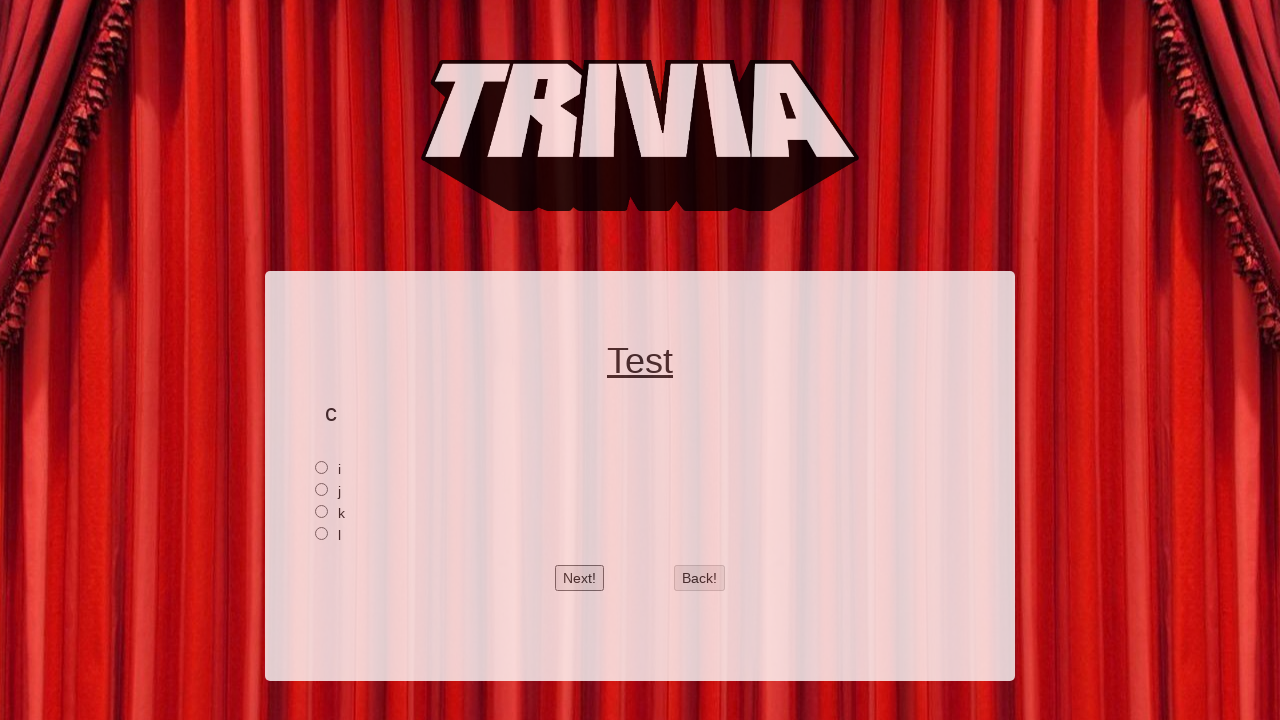

Selected first answer for question 1 during gameplay at (322, 467) on xpath=//*[@id='2']/input[1]
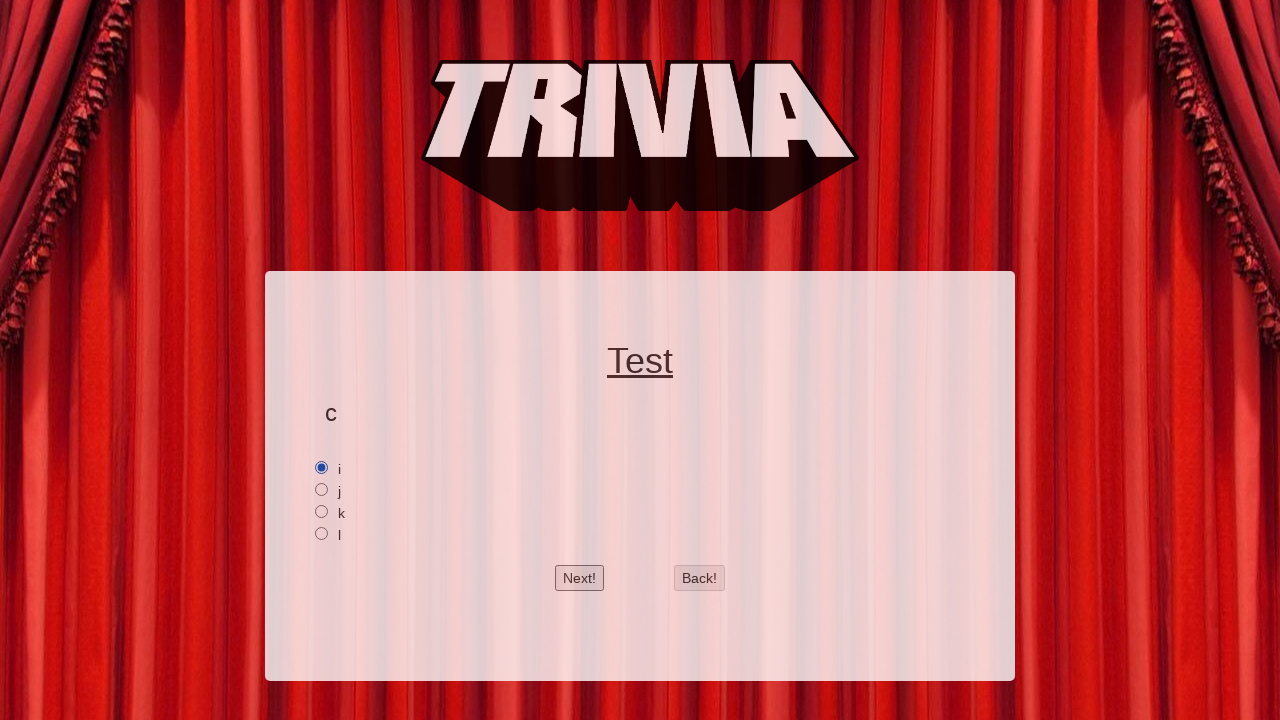

Clicked next to move to question 2 at (580, 578) on #btnnext
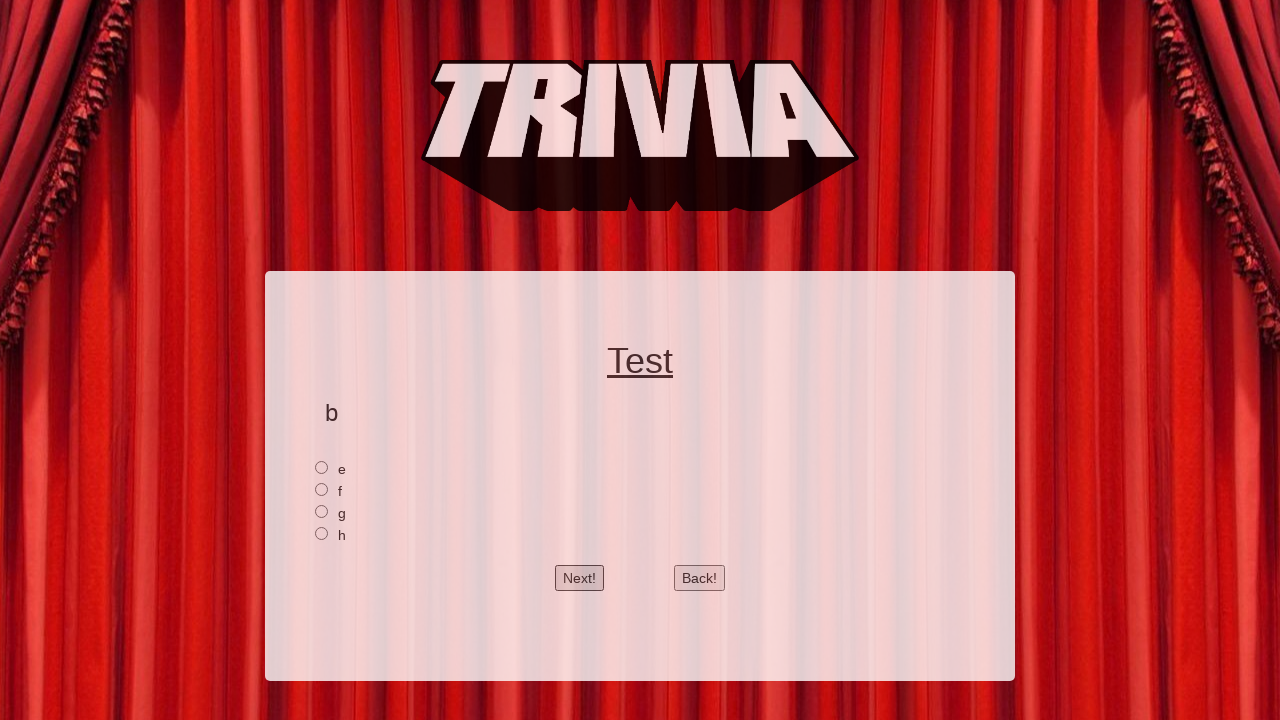

Selected first answer for question 2 during gameplay at (322, 467) on xpath=//*[@id='1']/input[1]
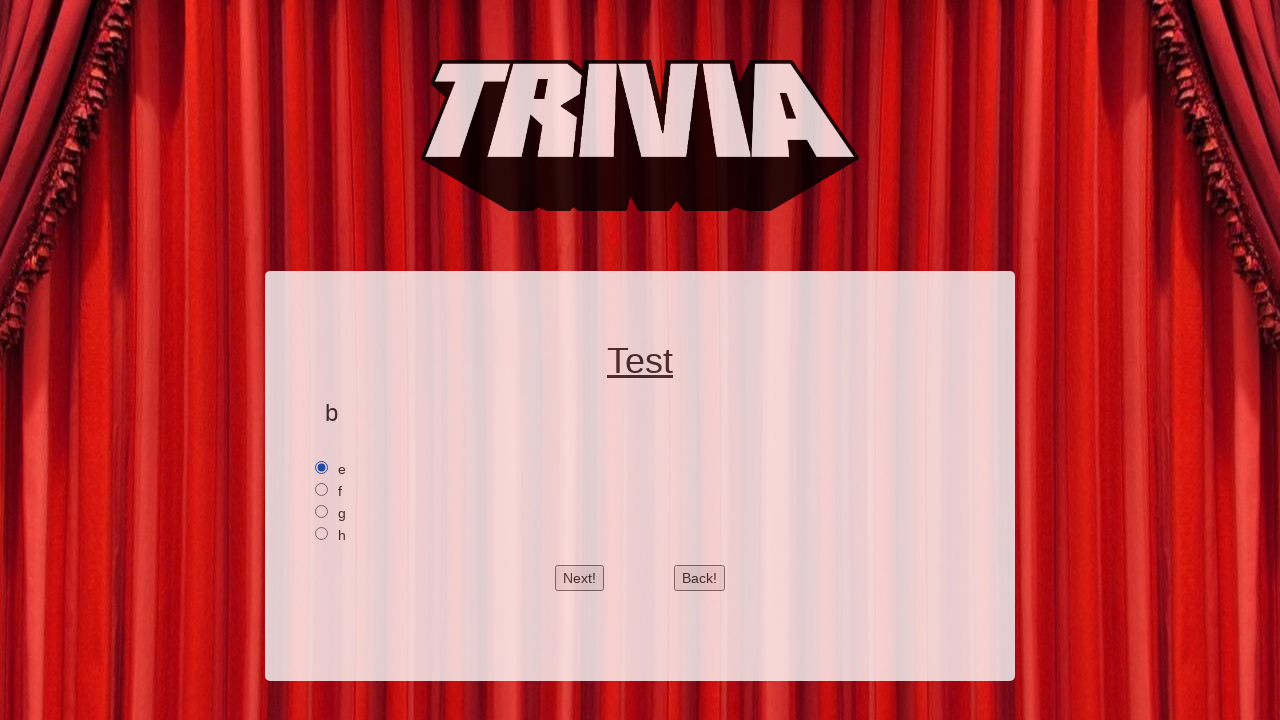

Clicked next to move to question 3 at (580, 578) on #btnnext
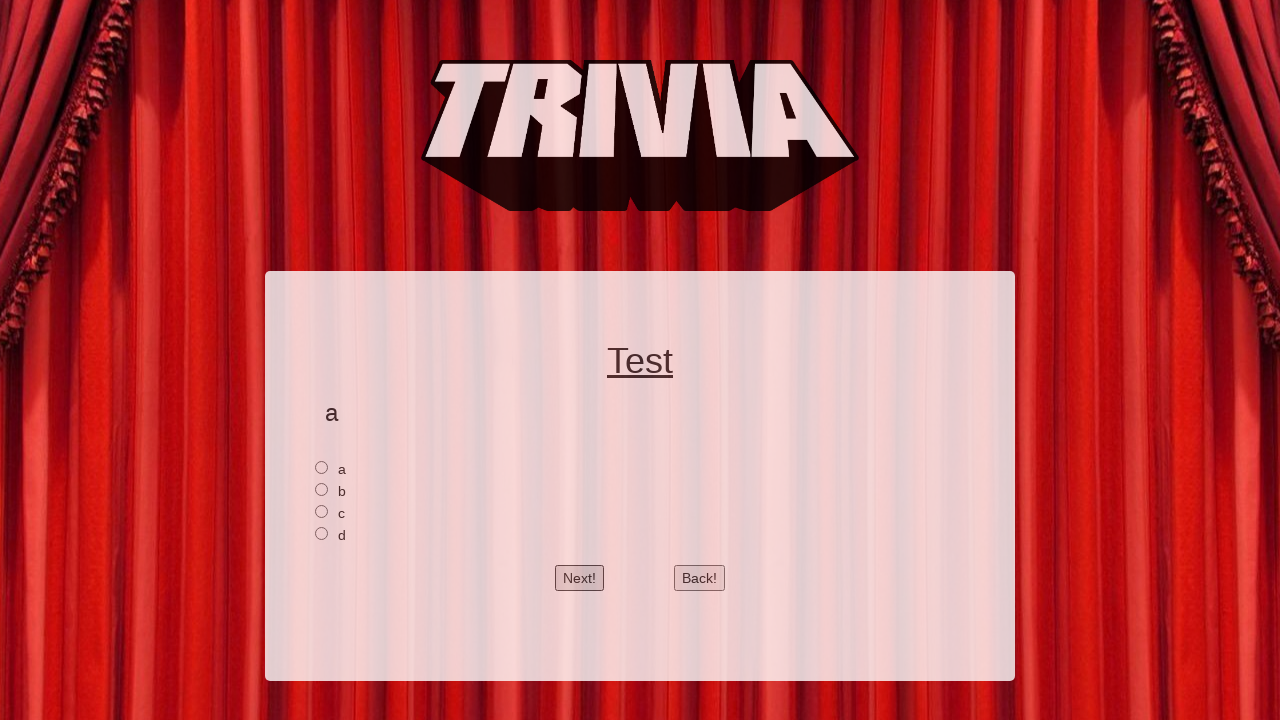

Clicked back button to return to question 2 at (700, 578) on #btnback
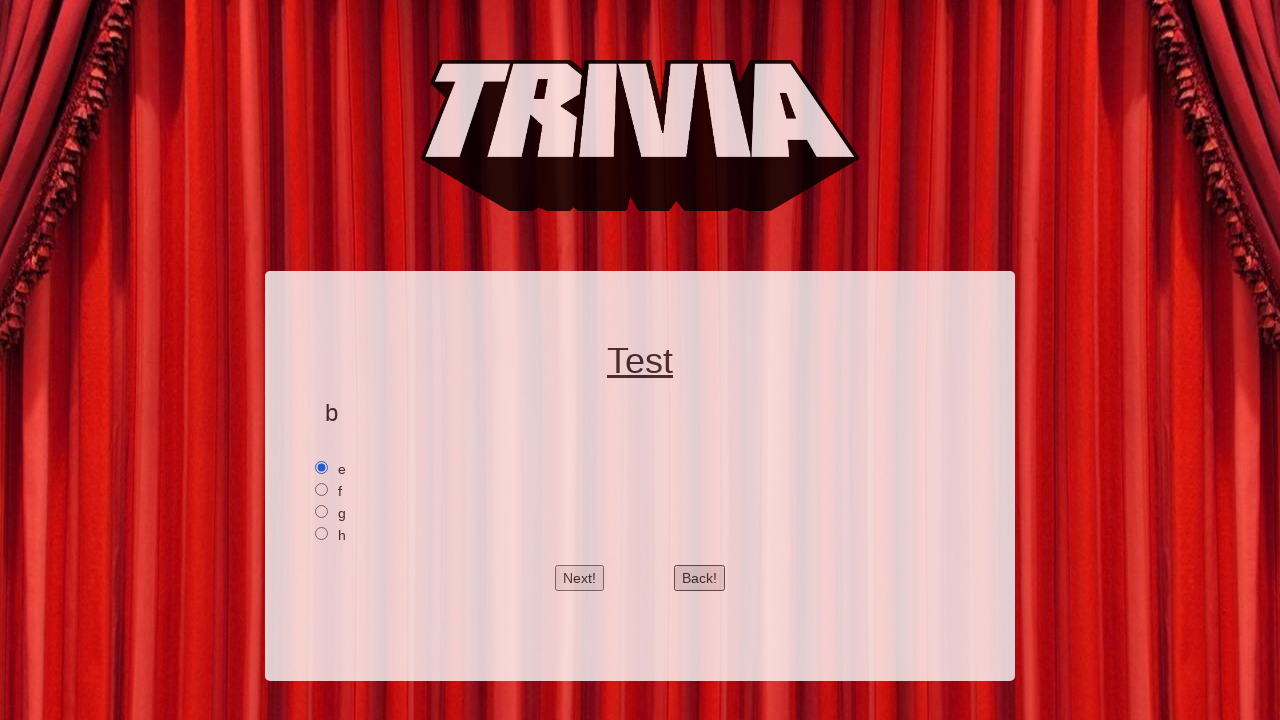

Verified that the selected answer for question 2 is still present after clicking back
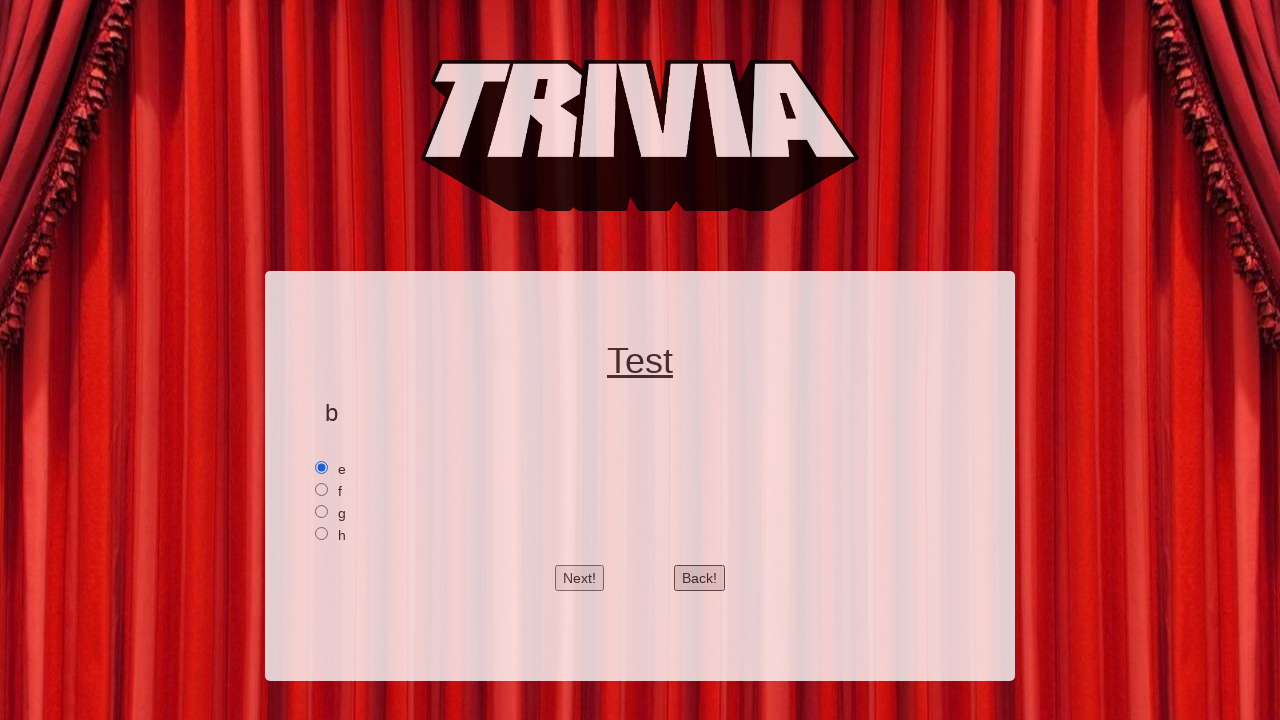

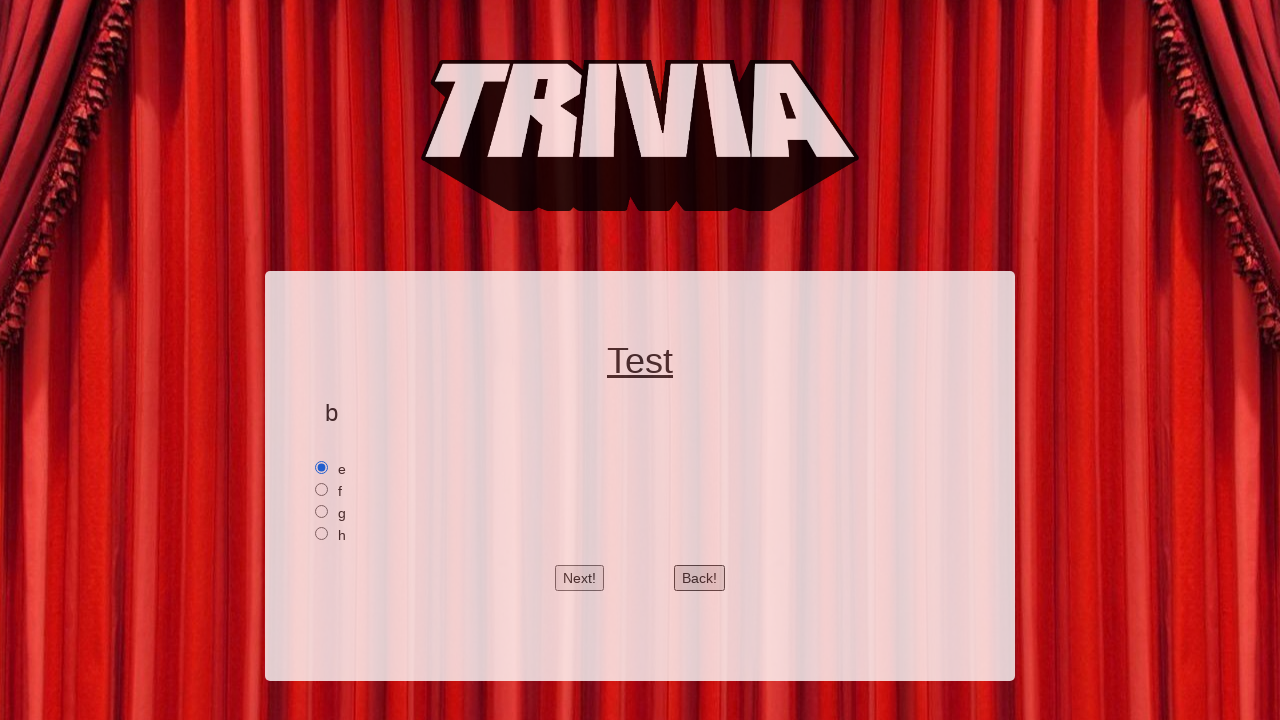